Tests scrolling functionality on a form page by scrolling to form fields and filling in name and date inputs

Starting URL: https://formy-project.herokuapp.com/scroll

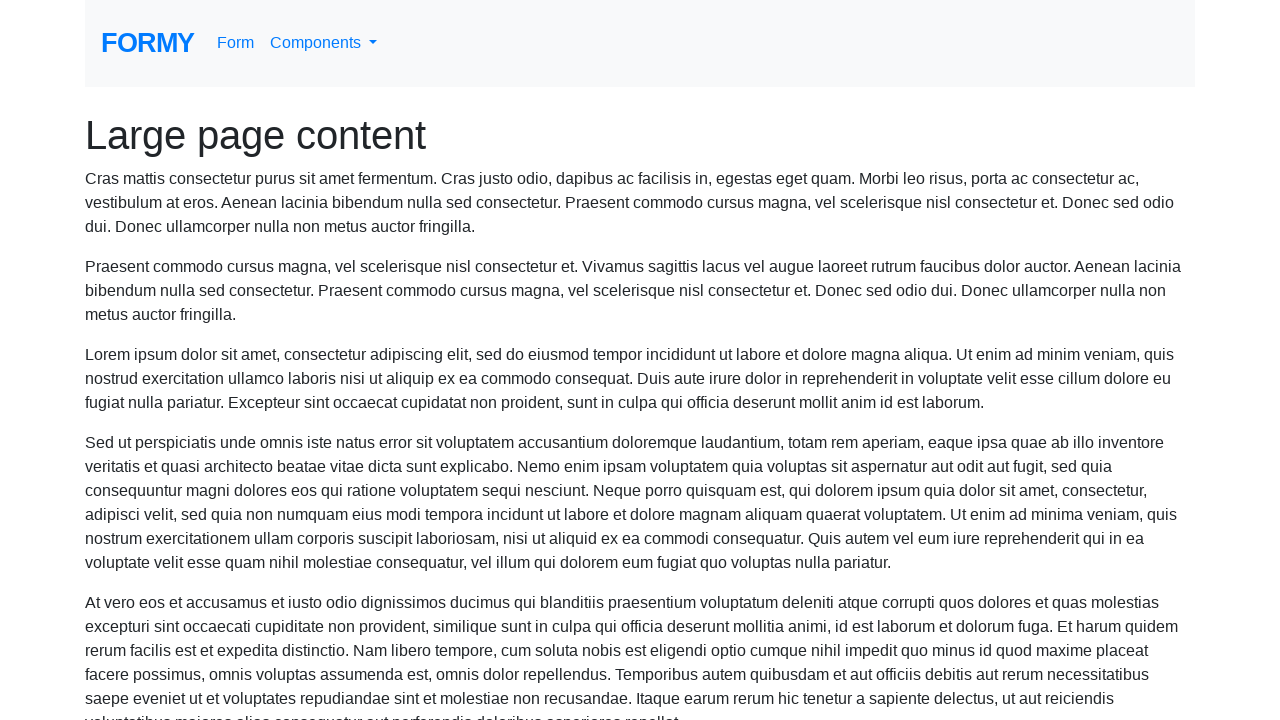

Page logo loaded, confirming scroll page is ready
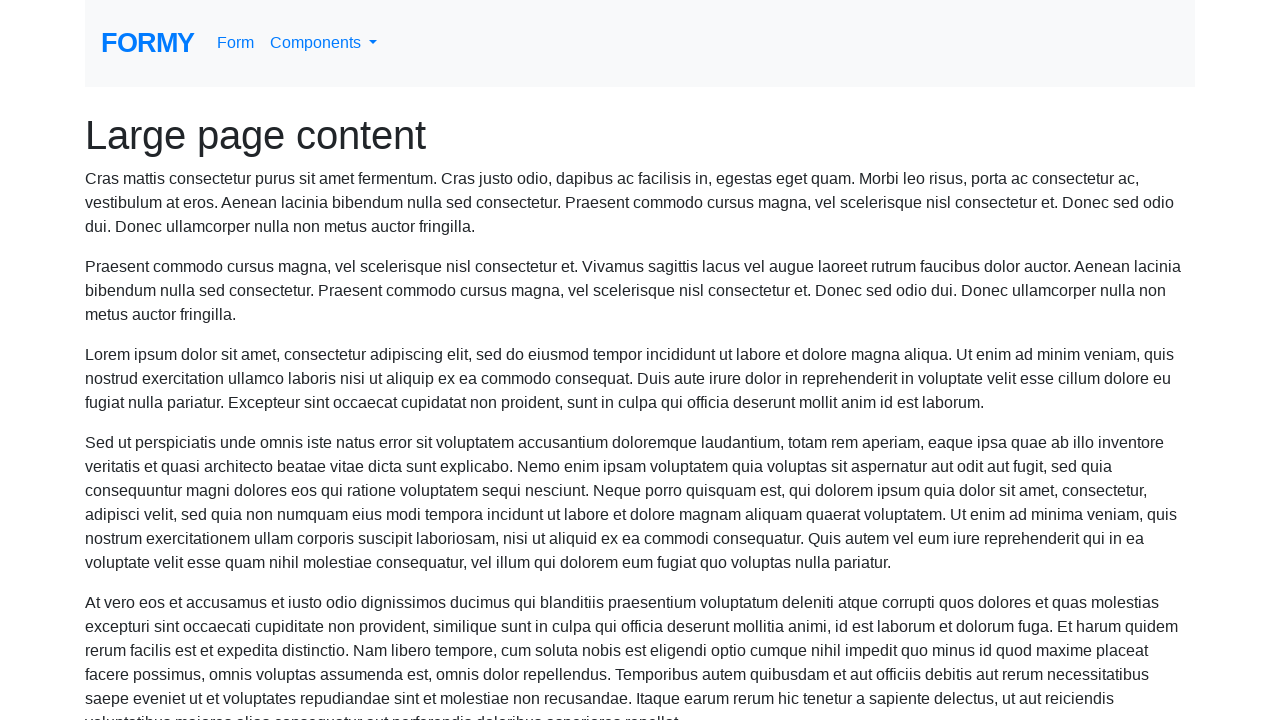

Scrolled to name field to make it visible
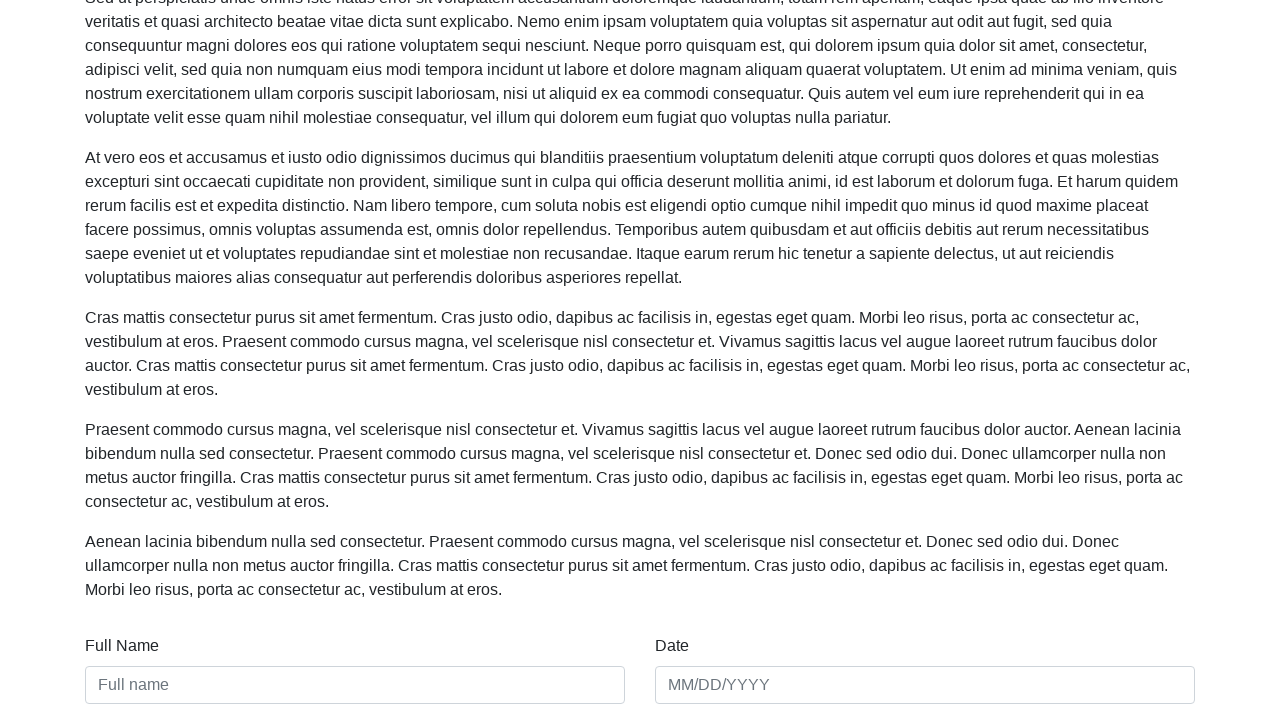

Filled name field with 'John Smith' on #name
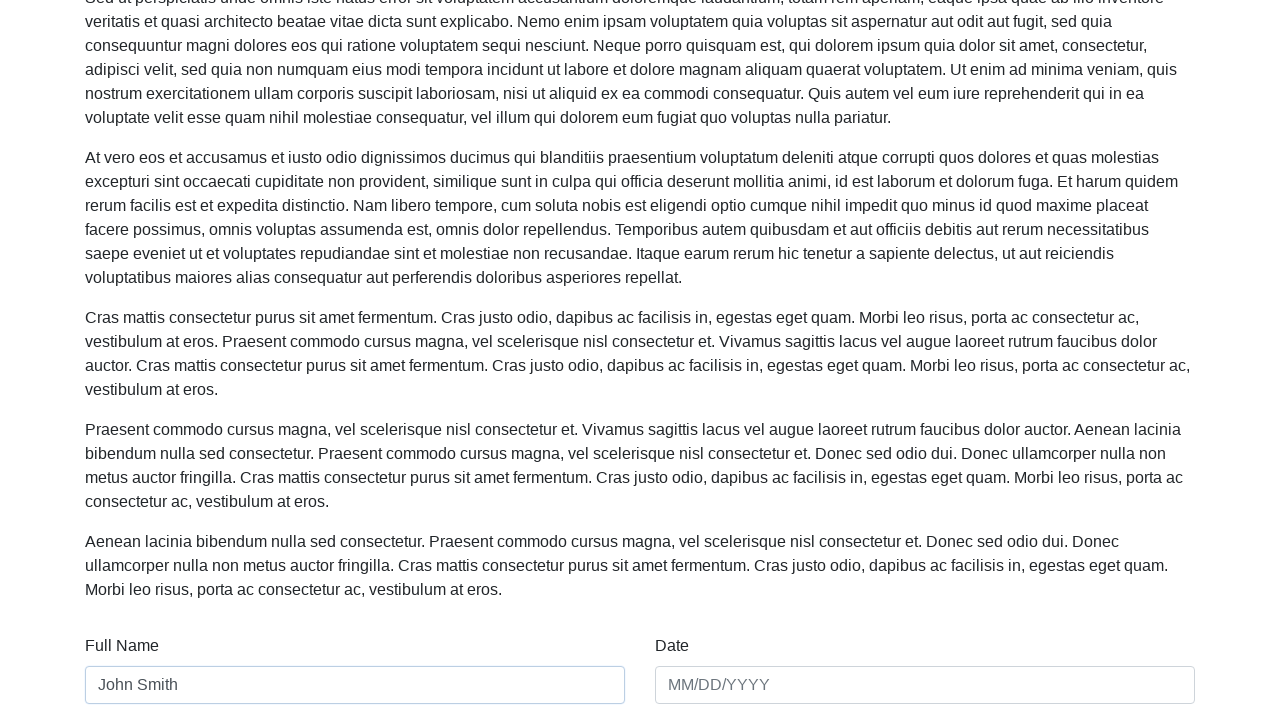

Filled date field with '03/15/2024' on #date
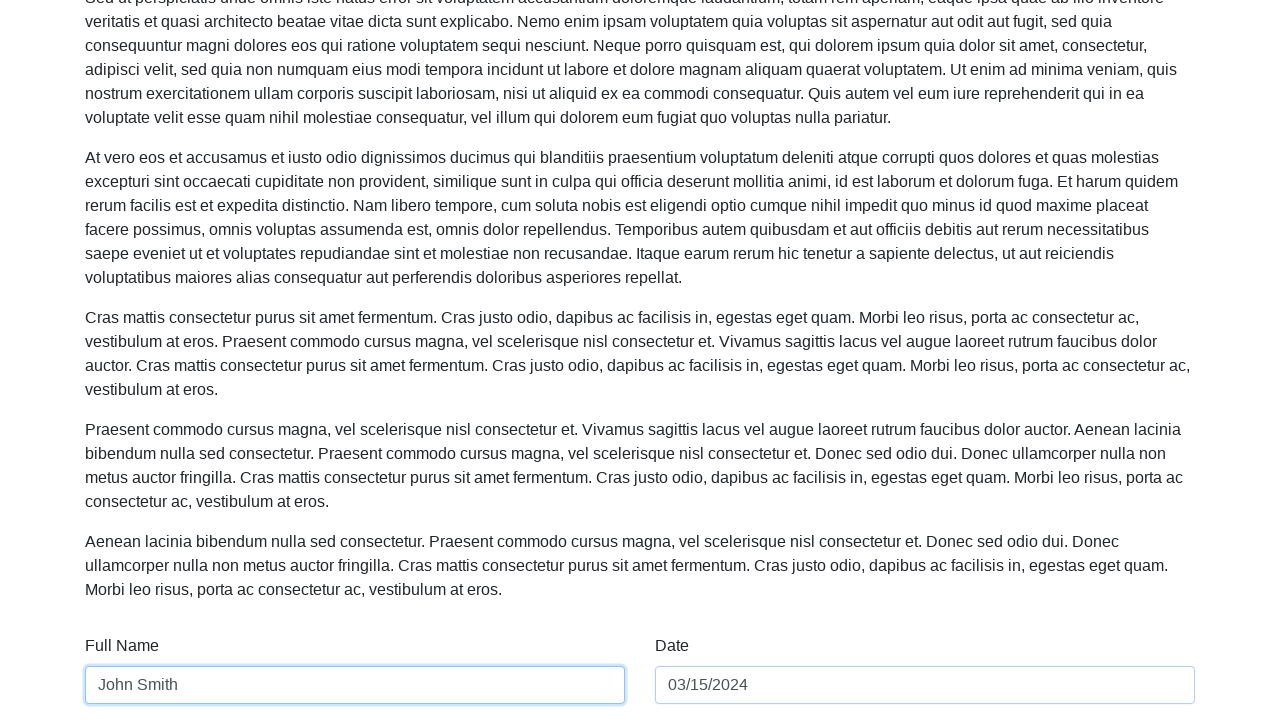

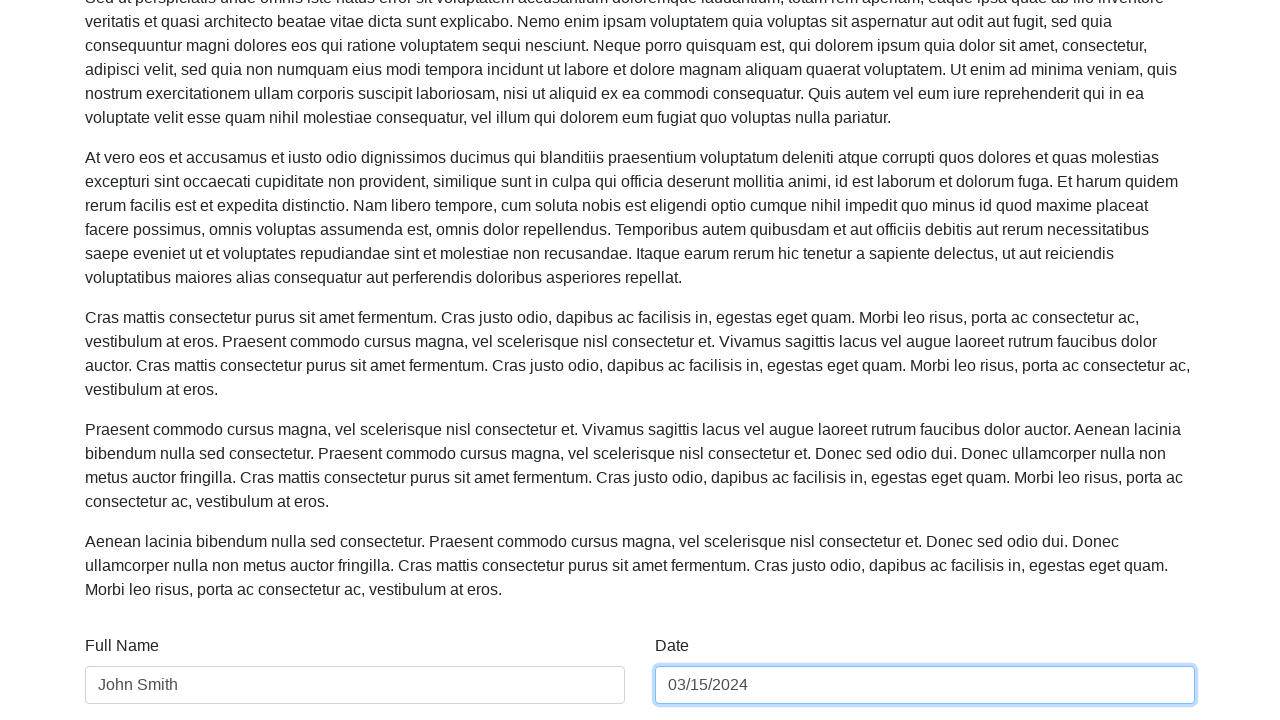